Tests navigation through a multi-level dropdown menu by hovering over "Courses", then "Oracle" submenu, and clicking on "SQL Certification Training" link.

Starting URL: http://greenstech.in/selenium-course-content.html

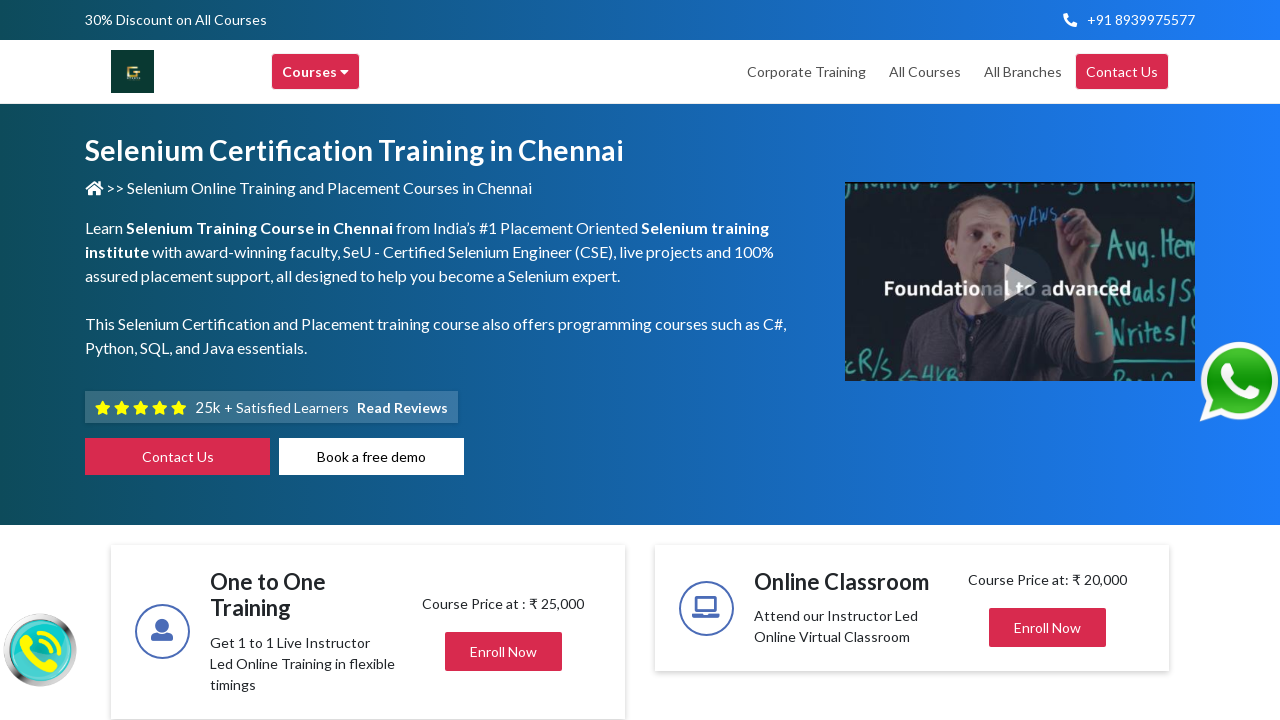

Hovered over 'Courses' menu item to reveal dropdown at (316, 72) on xpath=//div[text()='Courses ']
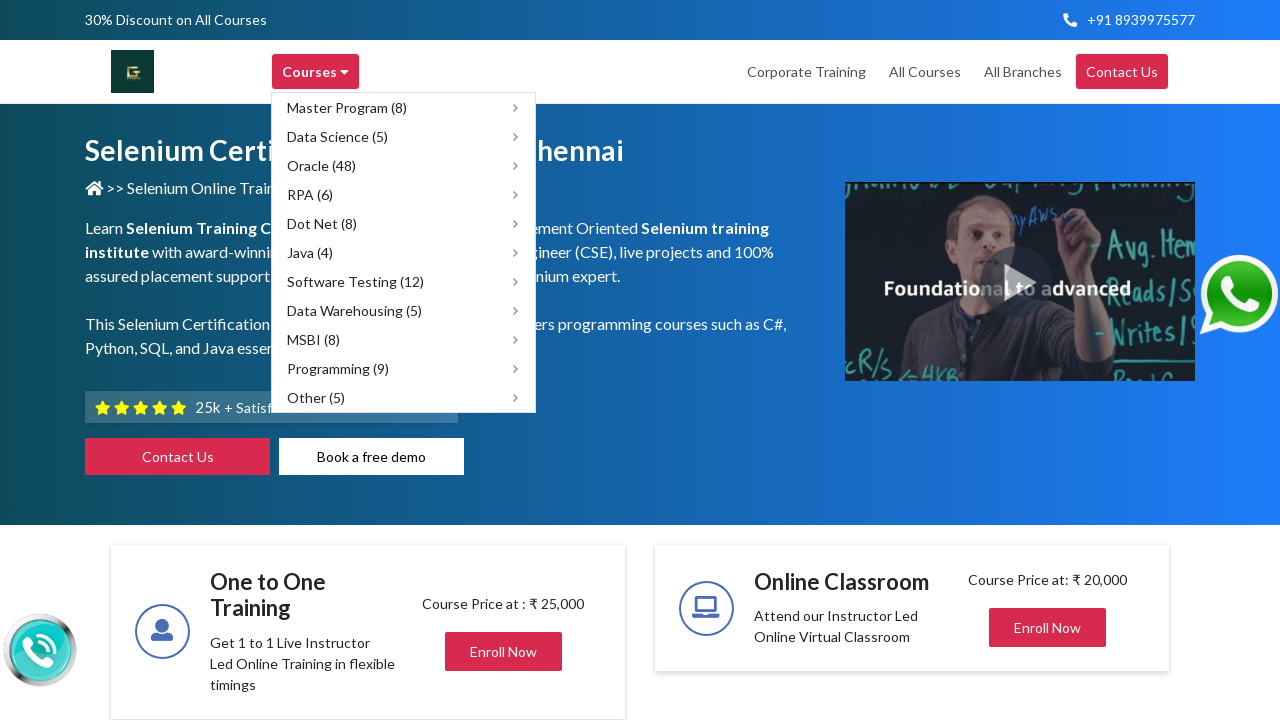

Hovered over 'Oracle (48)' submenu to reveal course options at (322, 166) on xpath=//span[text()='Oracle (48)']
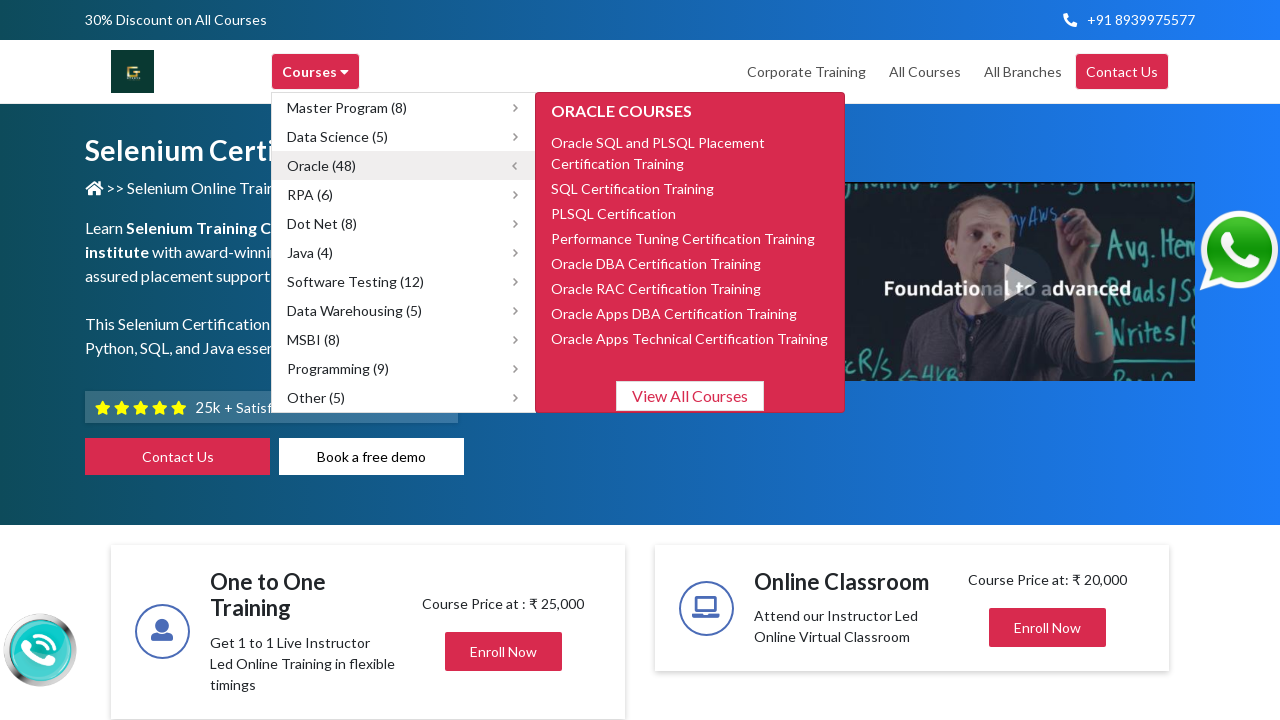

Clicked on 'SQL Certification Training' link at (632, 188) on xpath=//span[text()='SQL Certification Training']
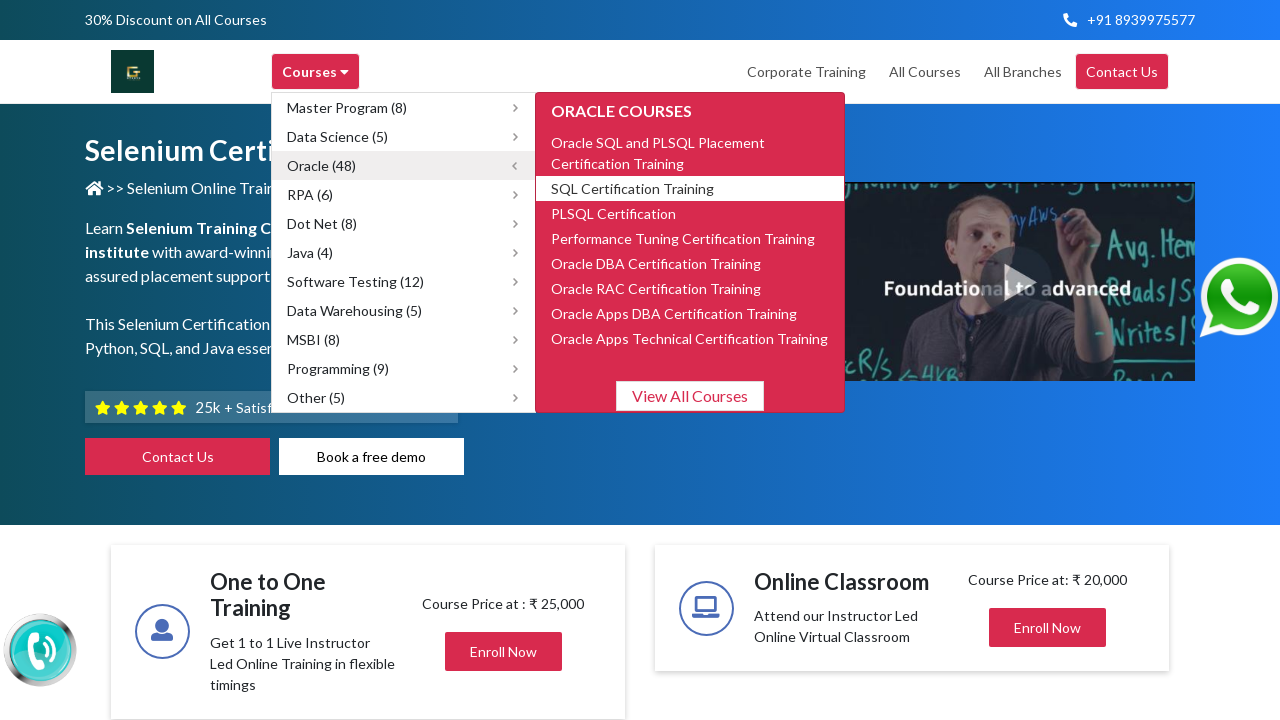

Page navigation completed and load state reached
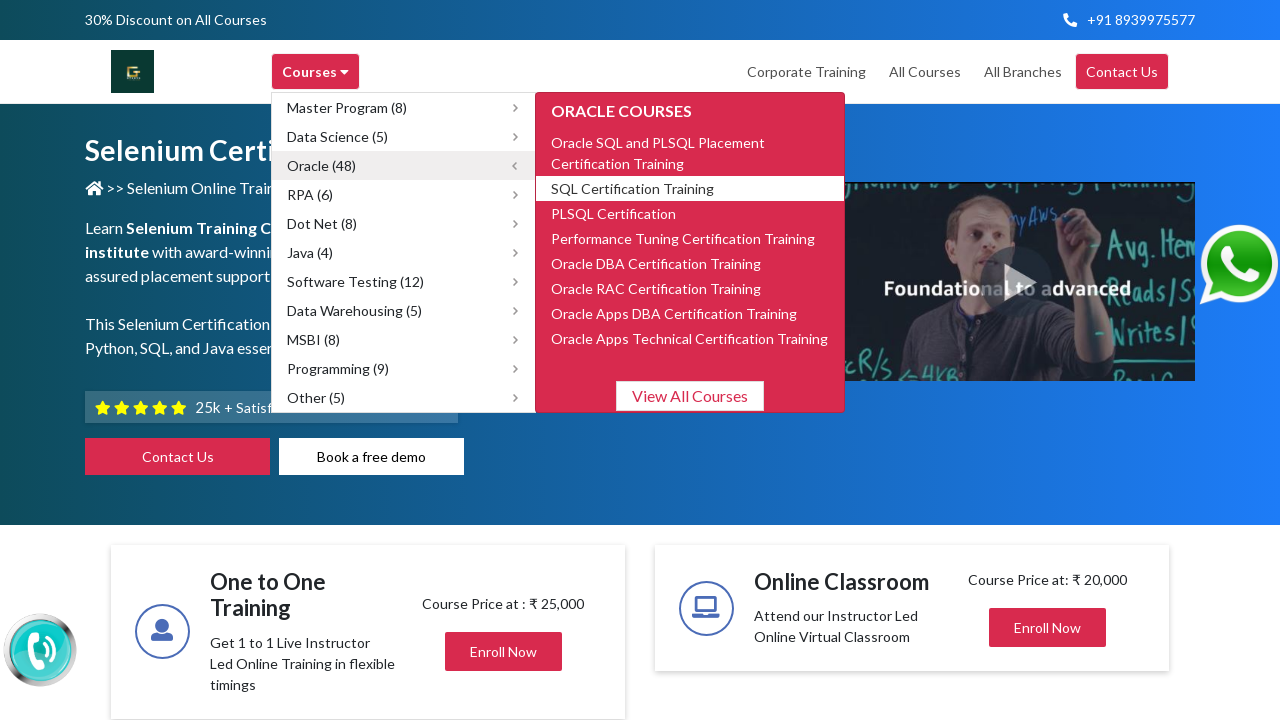

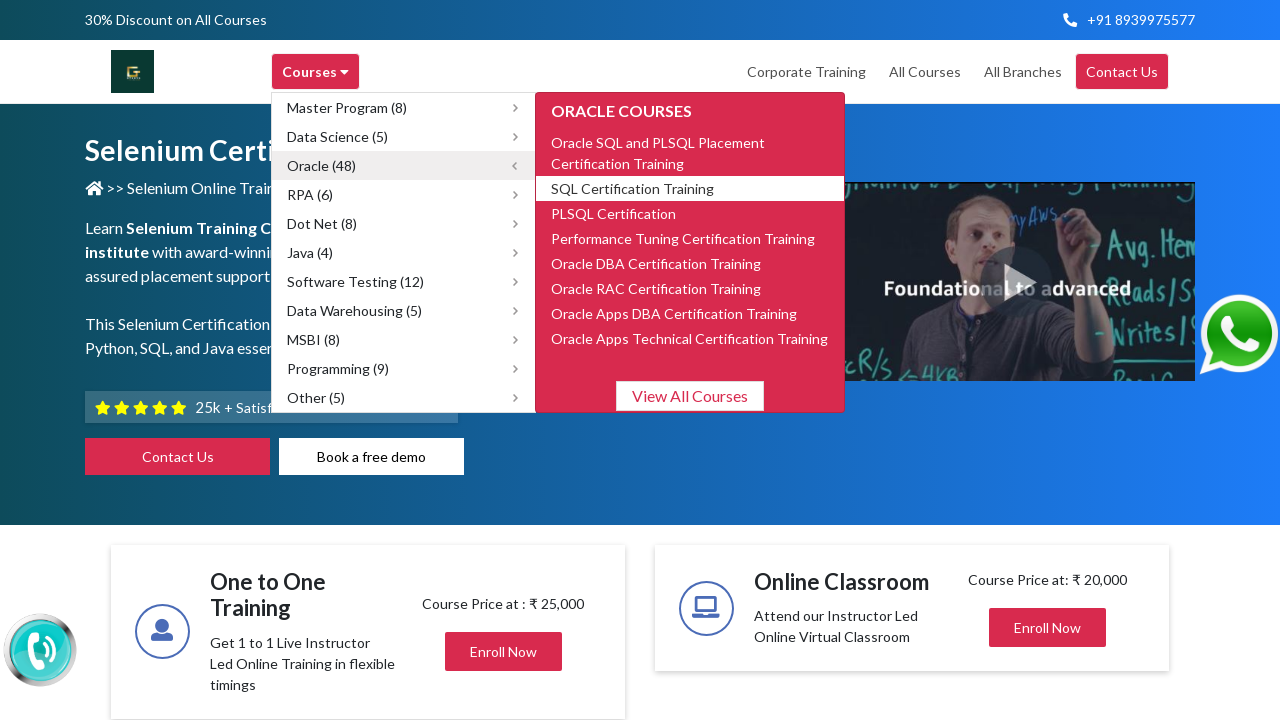